Tests that the Flipkart homepage loads correctly by verifying the page title matches the expected value for the online shopping site.

Starting URL: https://www.flipkart.com/

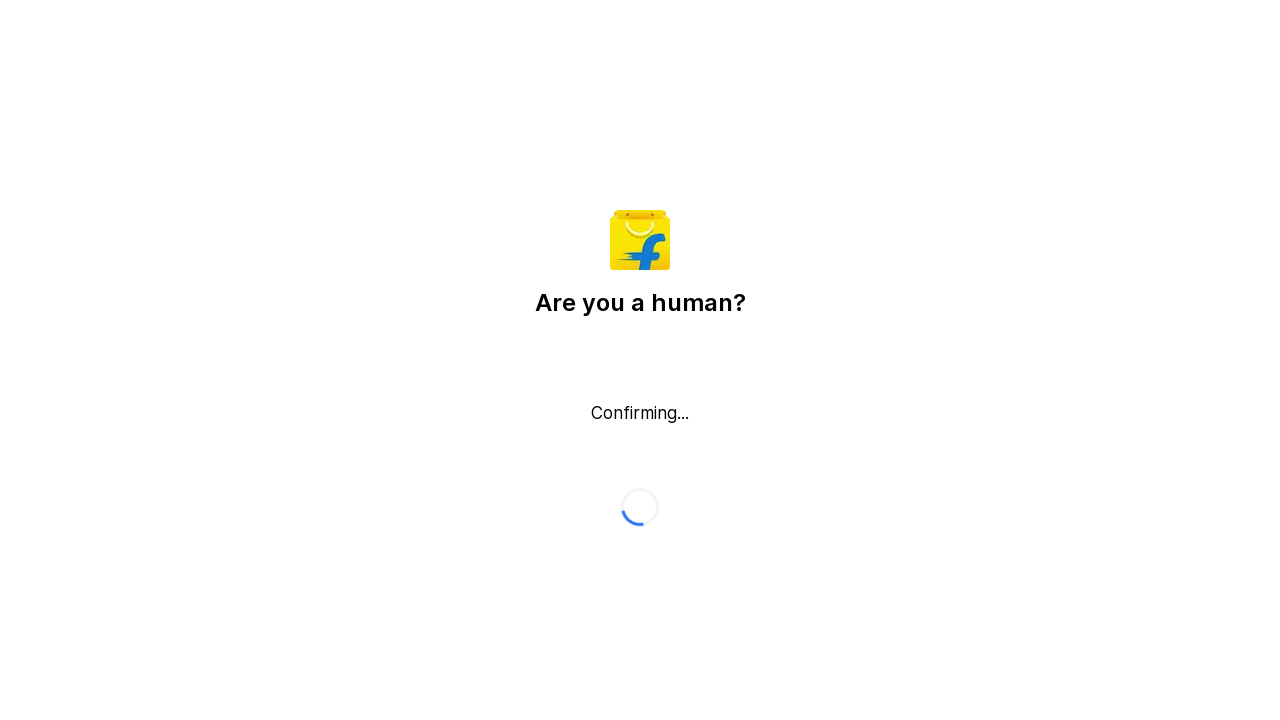

Waited for page to reach domcontentloaded state
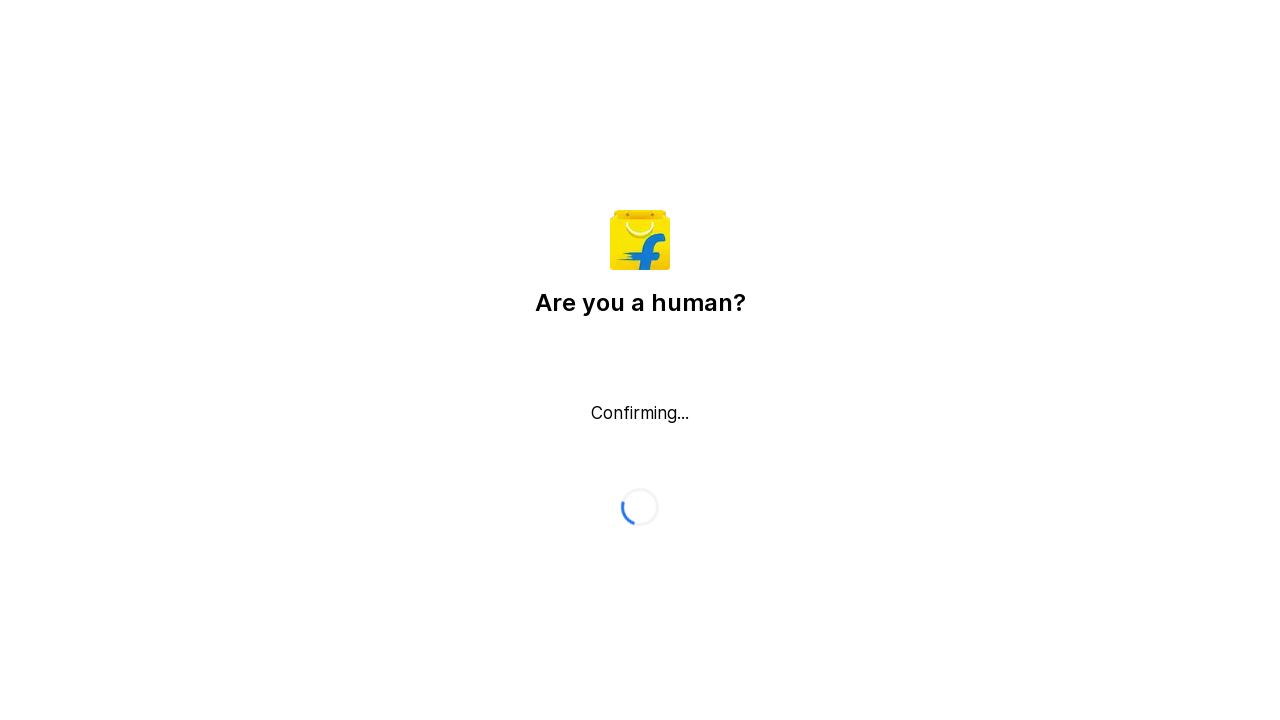

Retrieved page title: Flipkart reCAPTCHA
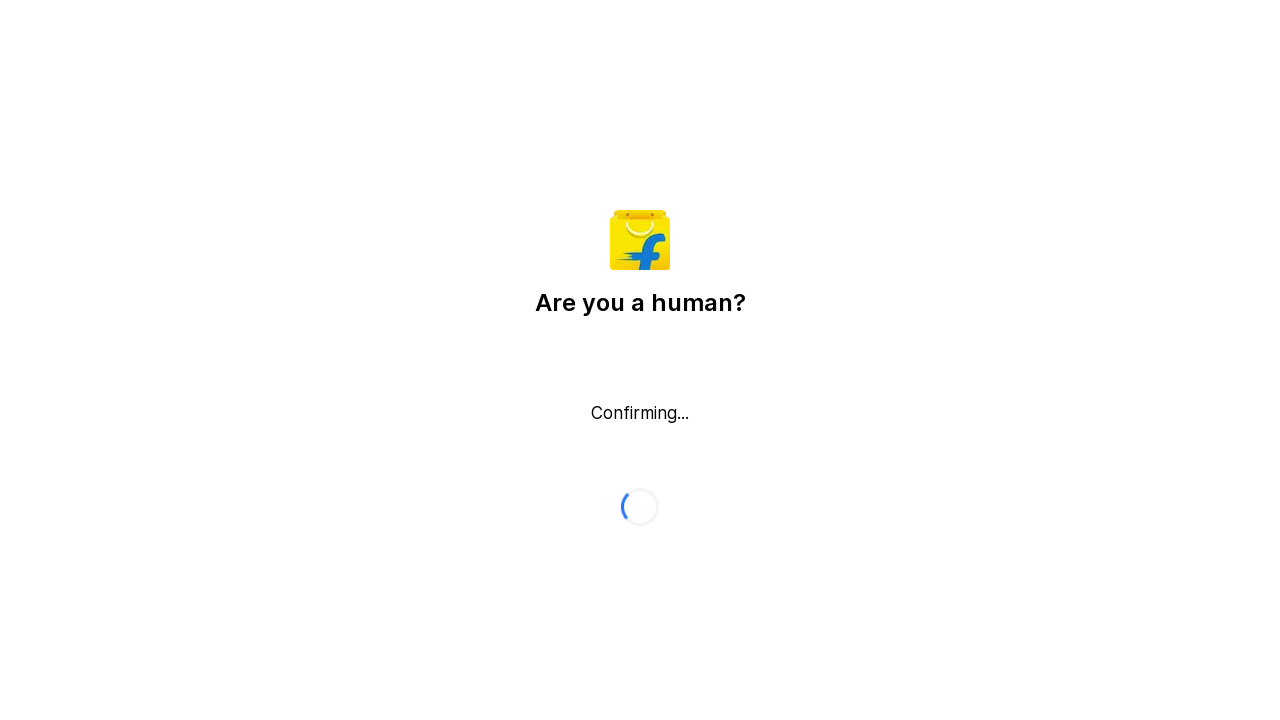

Verified page title contains 'Flipkart' or 'Online Shopping'
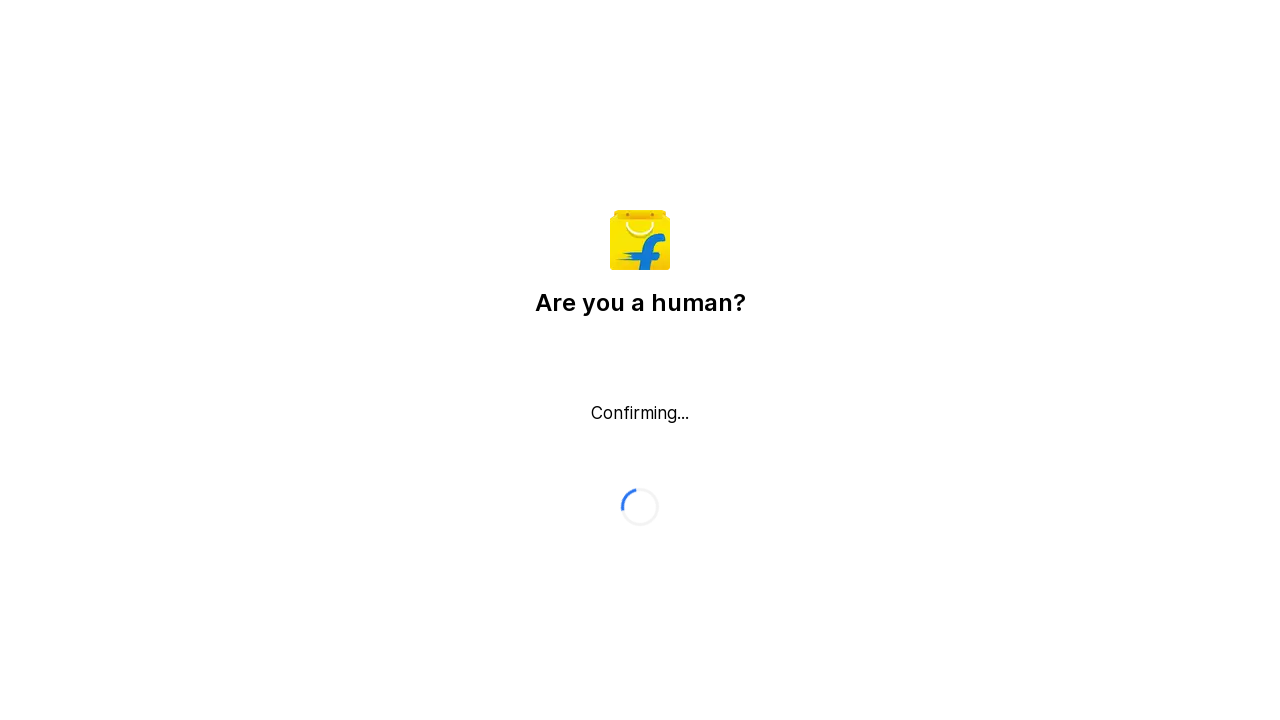

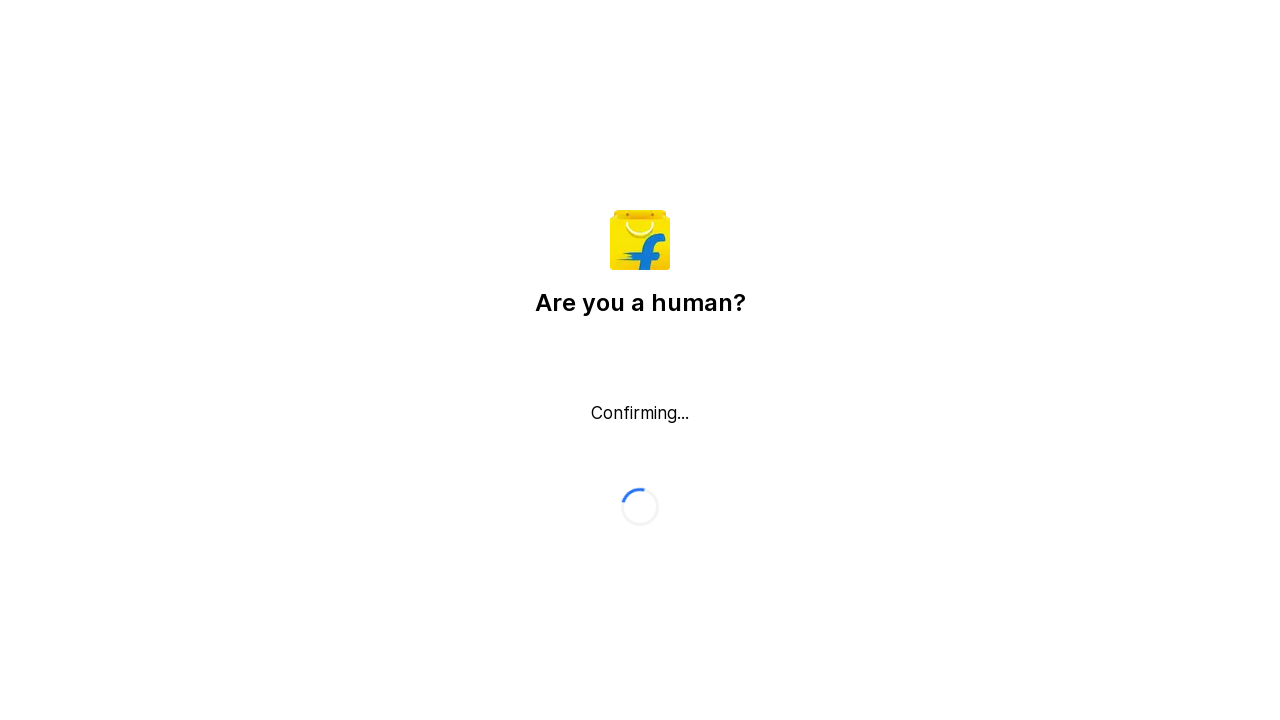